Navigates to STI website and verifies the page title matches the expected Swedish education title

Starting URL: https://www.sti.se/

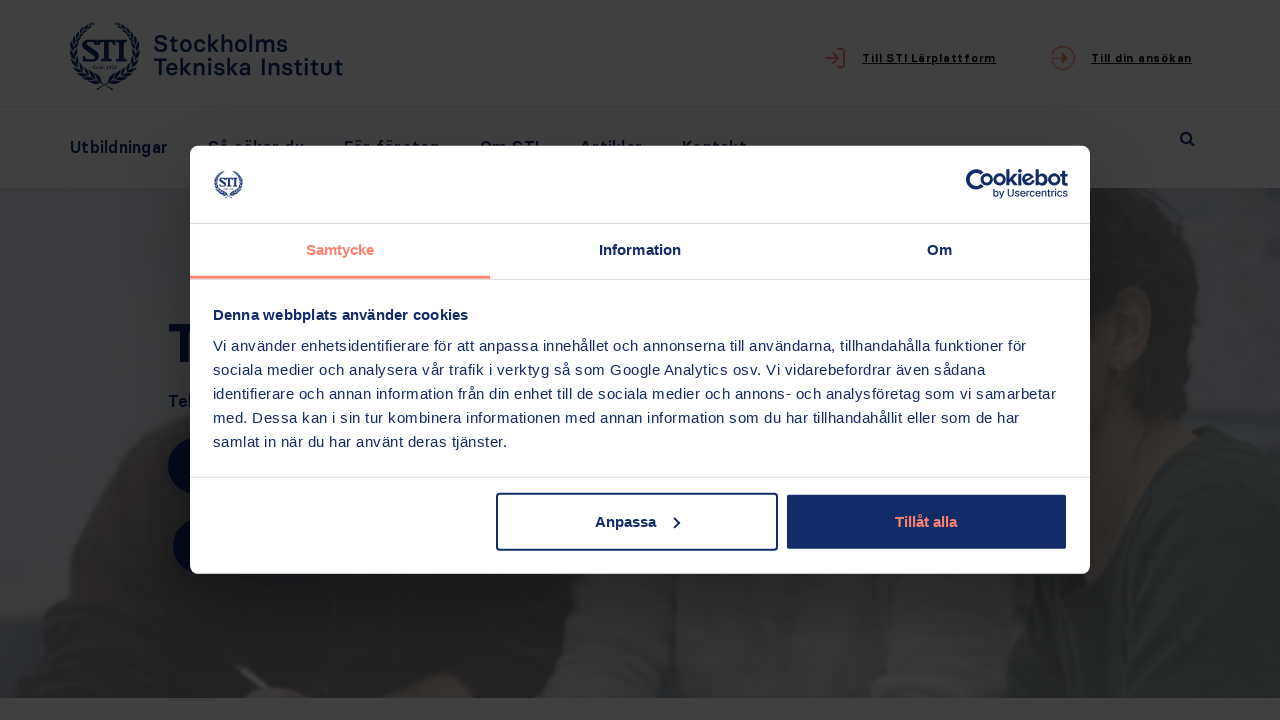

Navigated to STI website (https://www.sti.se/)
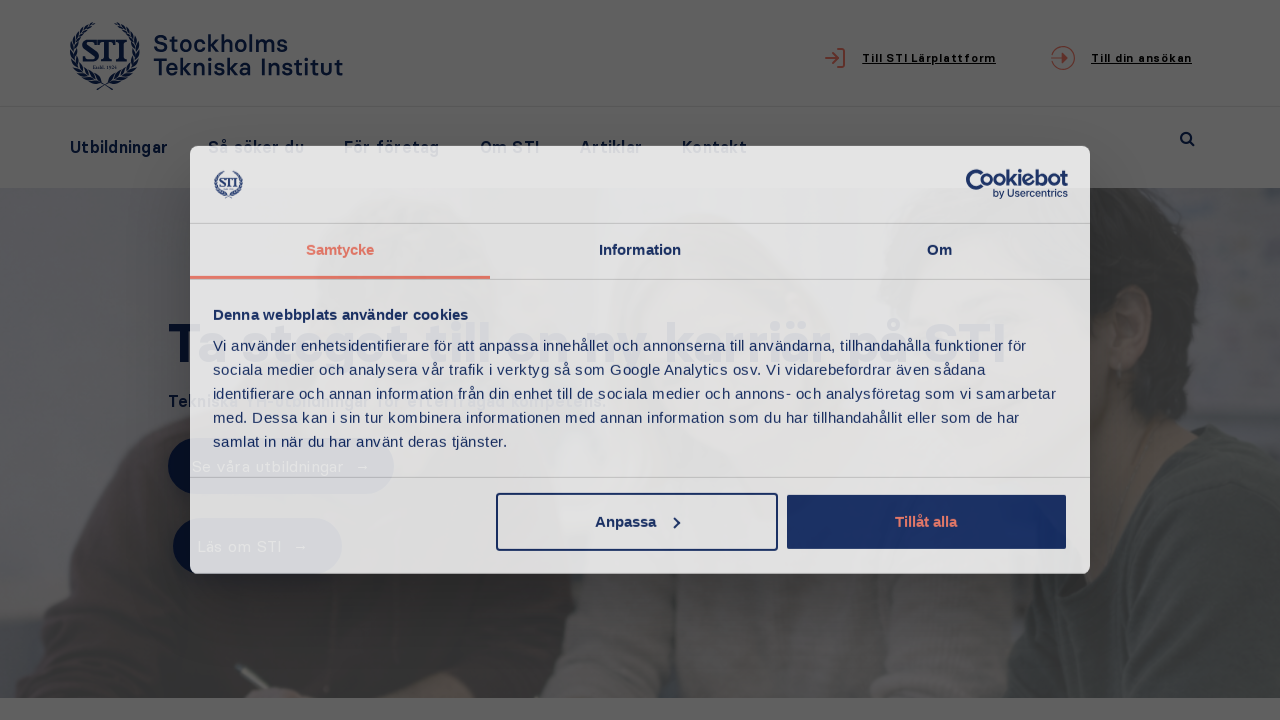

Verified page title matches expected Swedish education title
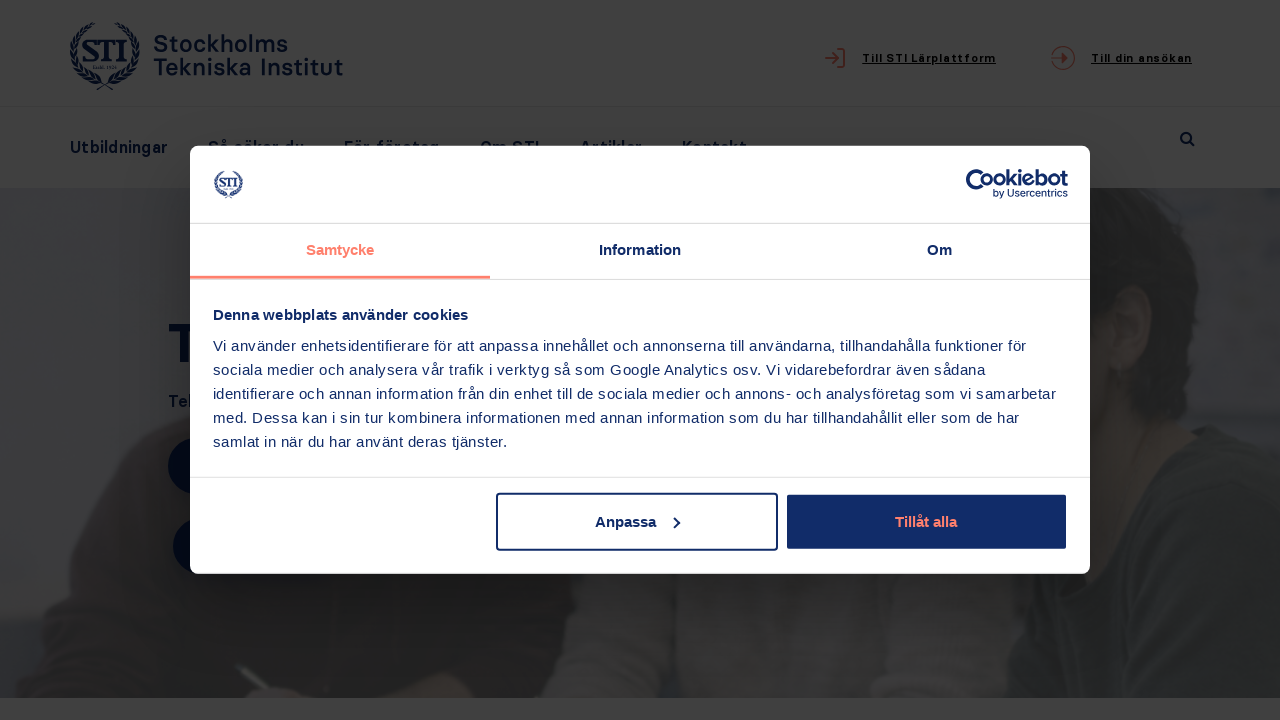

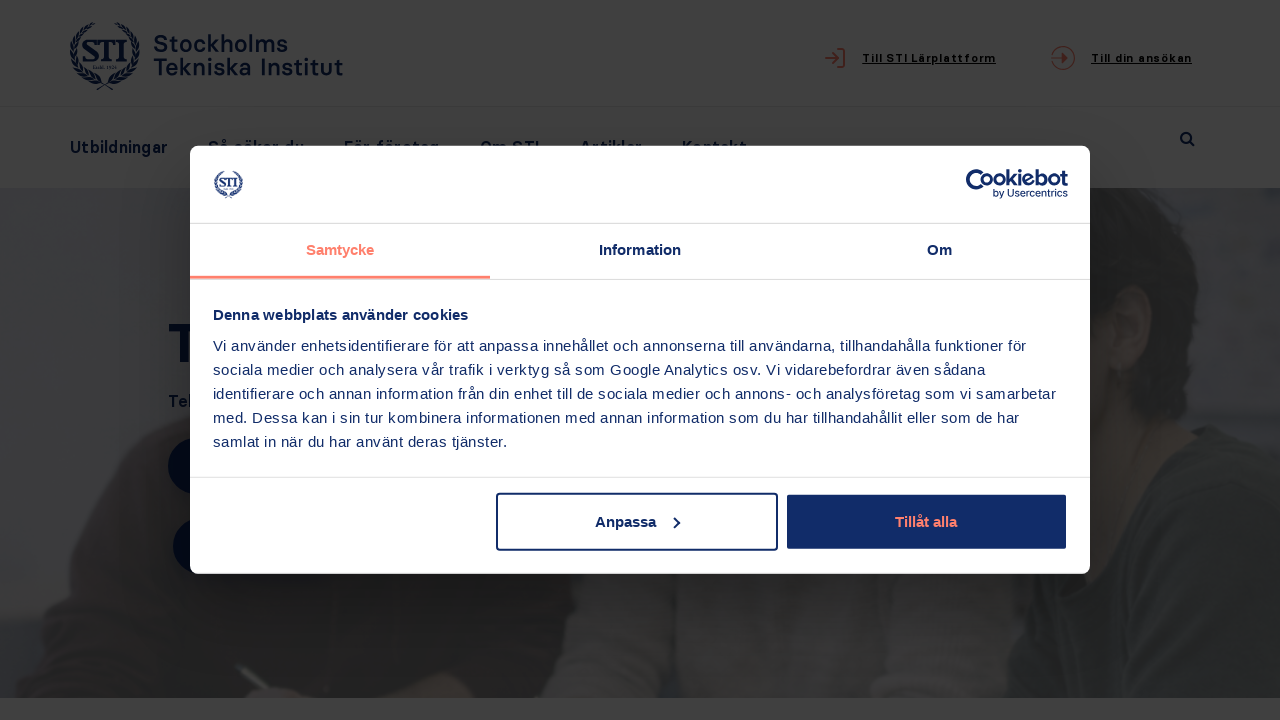